Tests JavaScript confirmation alert handling by clicking a button to trigger a confirmation dialog, accepting the alert, and verifying the result message on the page.

Starting URL: http://the-internet.herokuapp.com/javascript_alerts

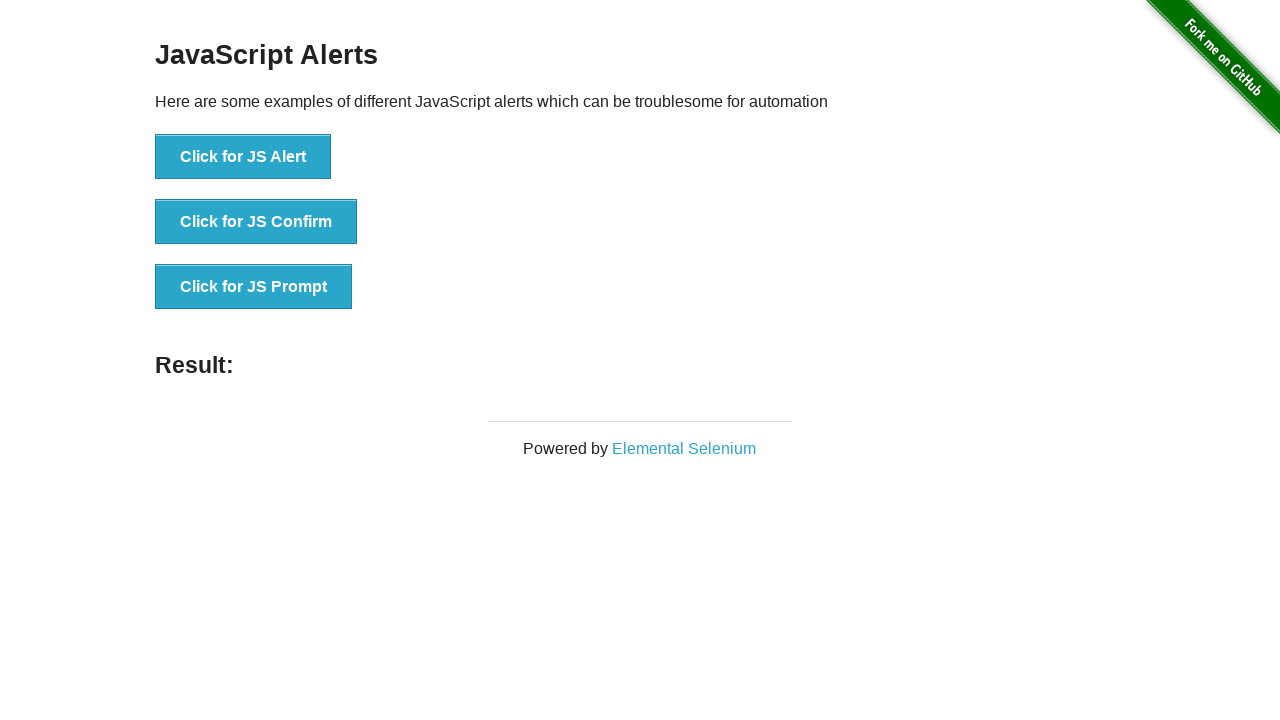

Clicked second button to trigger confirmation alert at (256, 222) on ul > li:nth-child(2) > button
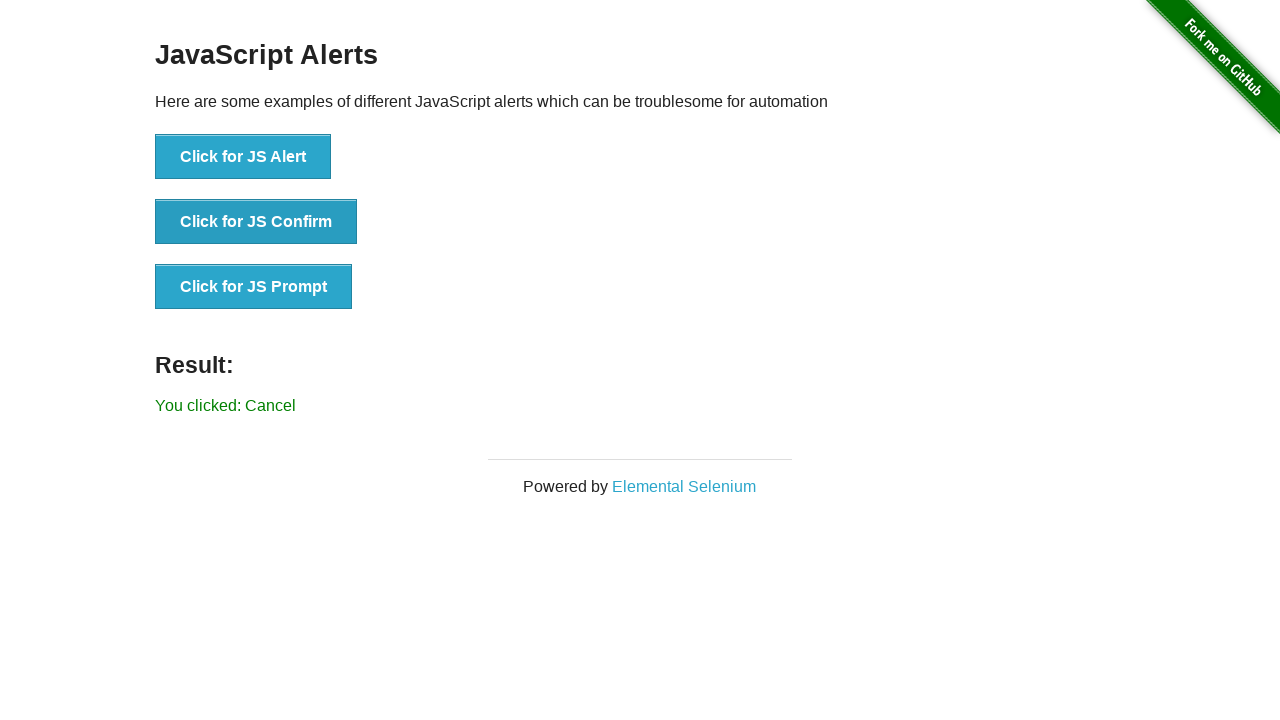

Set up dialog handler to accept confirmation
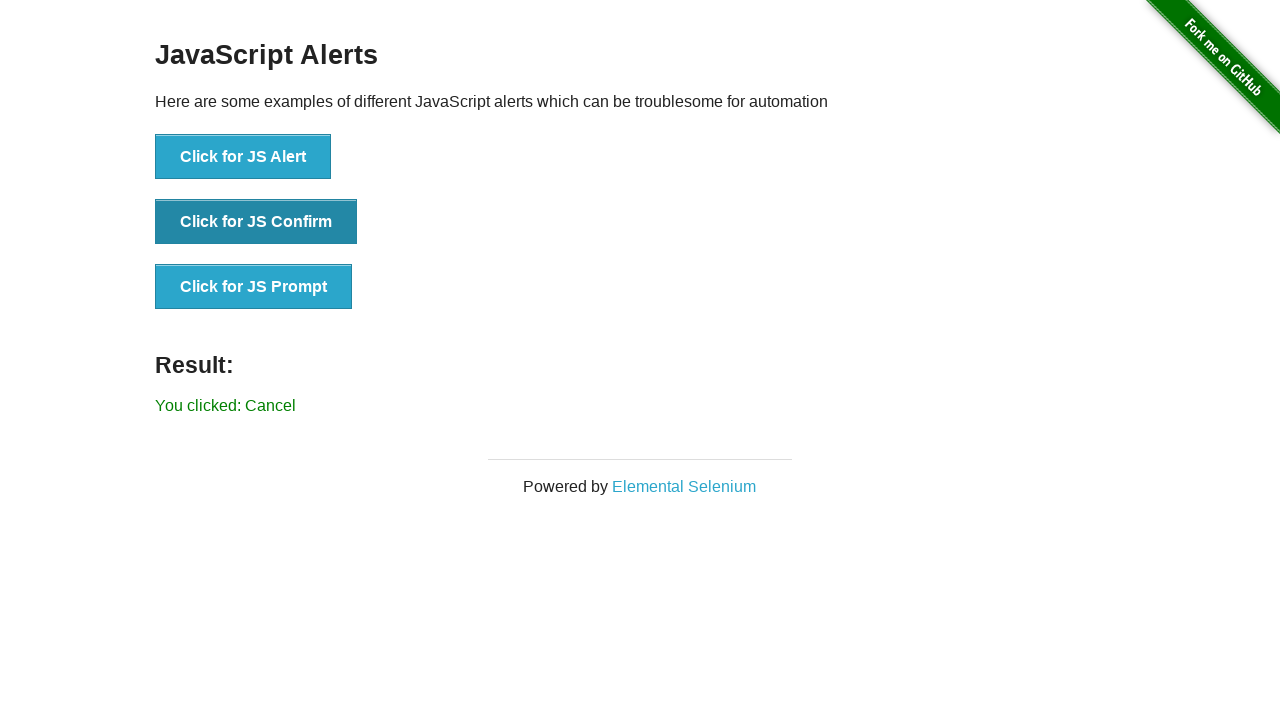

Clicked button again to trigger confirmation alert with handler ready at (256, 222) on ul > li:nth-child(2) > button
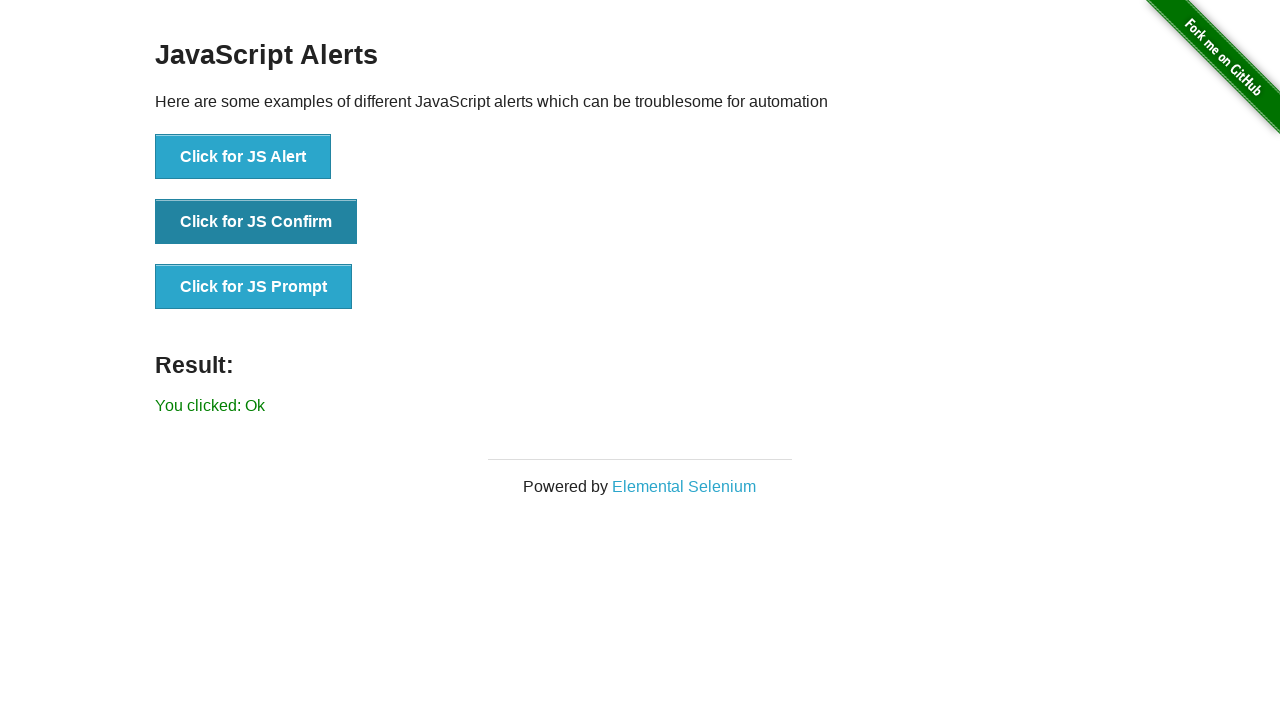

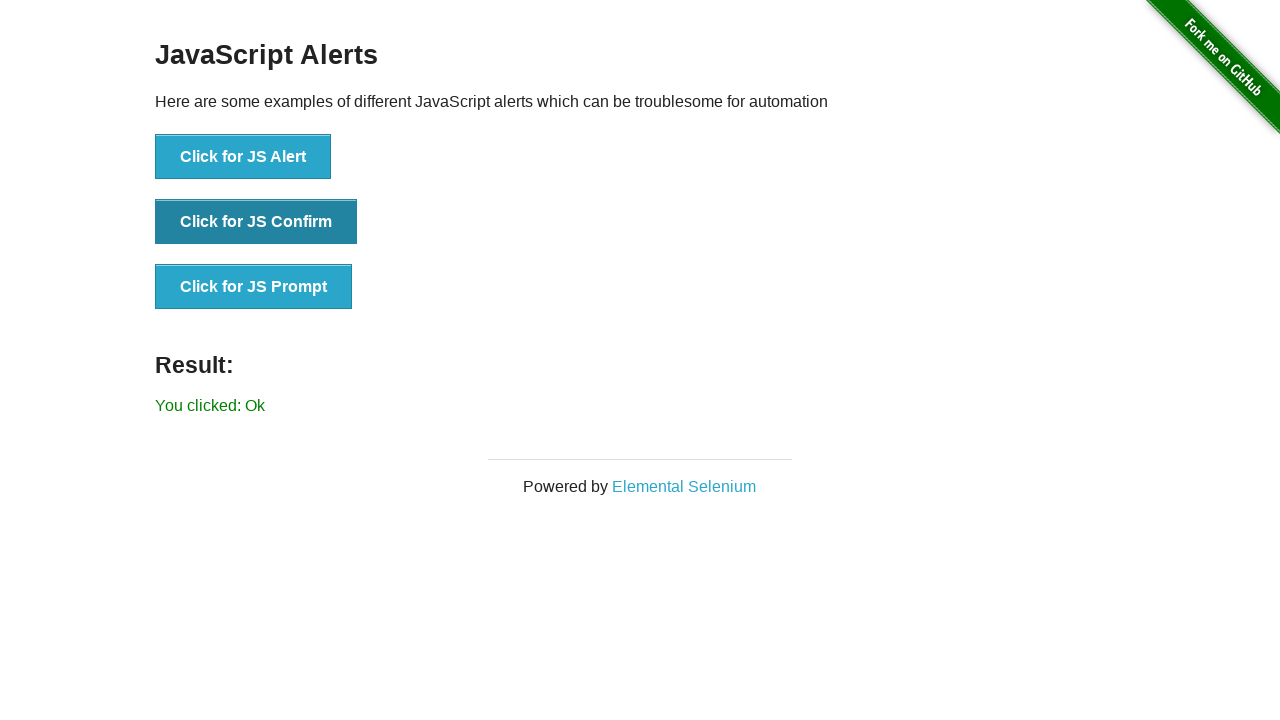